Clicks on a product to view details, sets a quantity of 4, adds to cart, and verifies the quantity in the cart.

Starting URL: https://automationexercise.com/

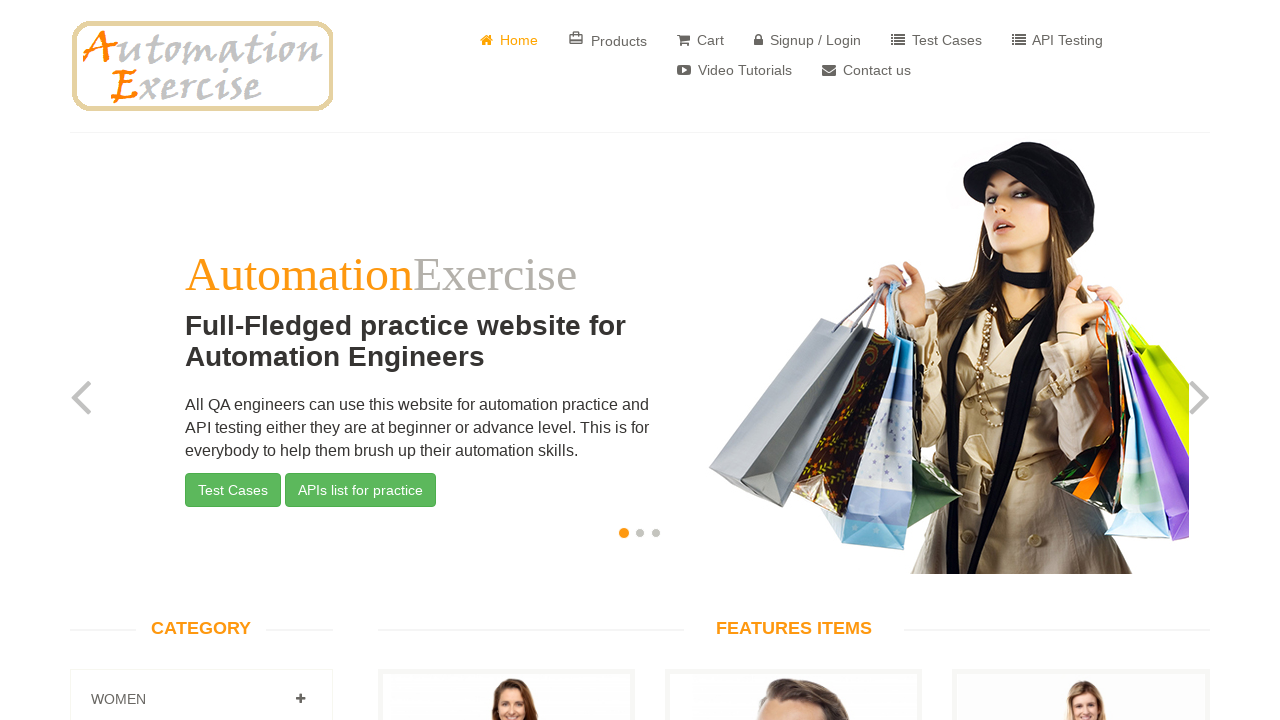

Clicked on the first View Product link at (506, 361) on internal:role=link[name="View Product"i] >> nth=0
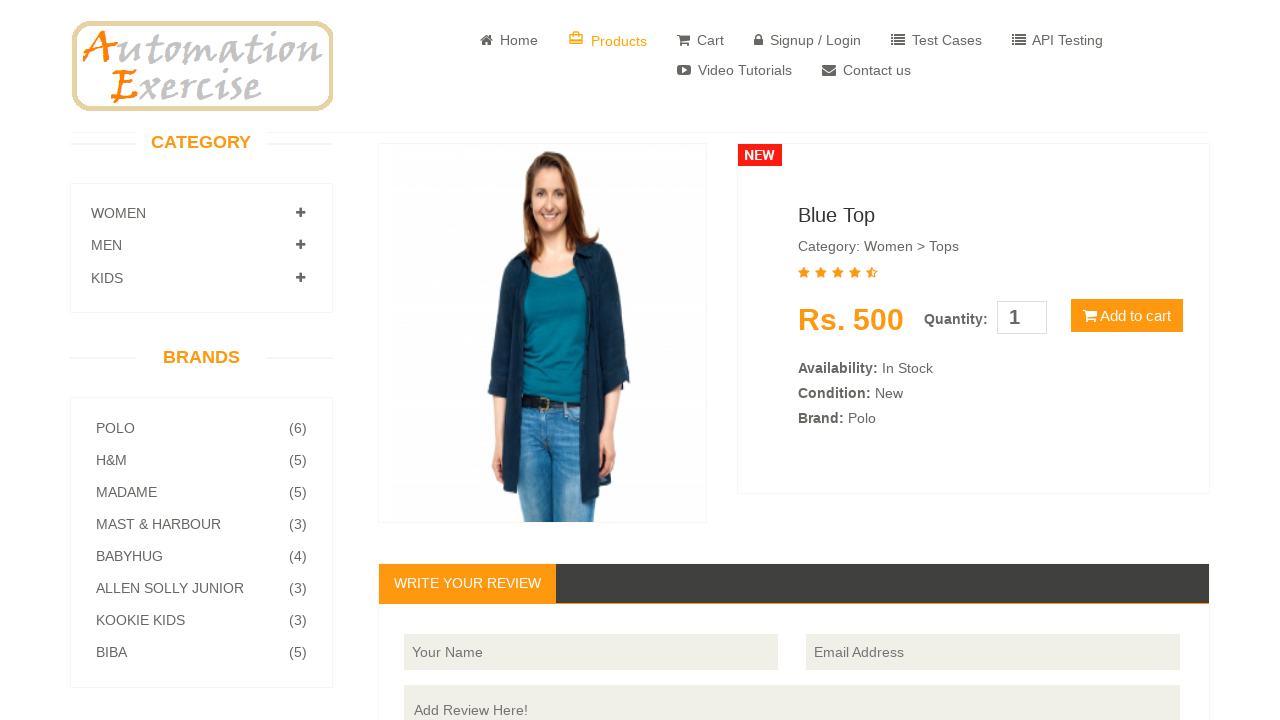

Product information loaded and visible
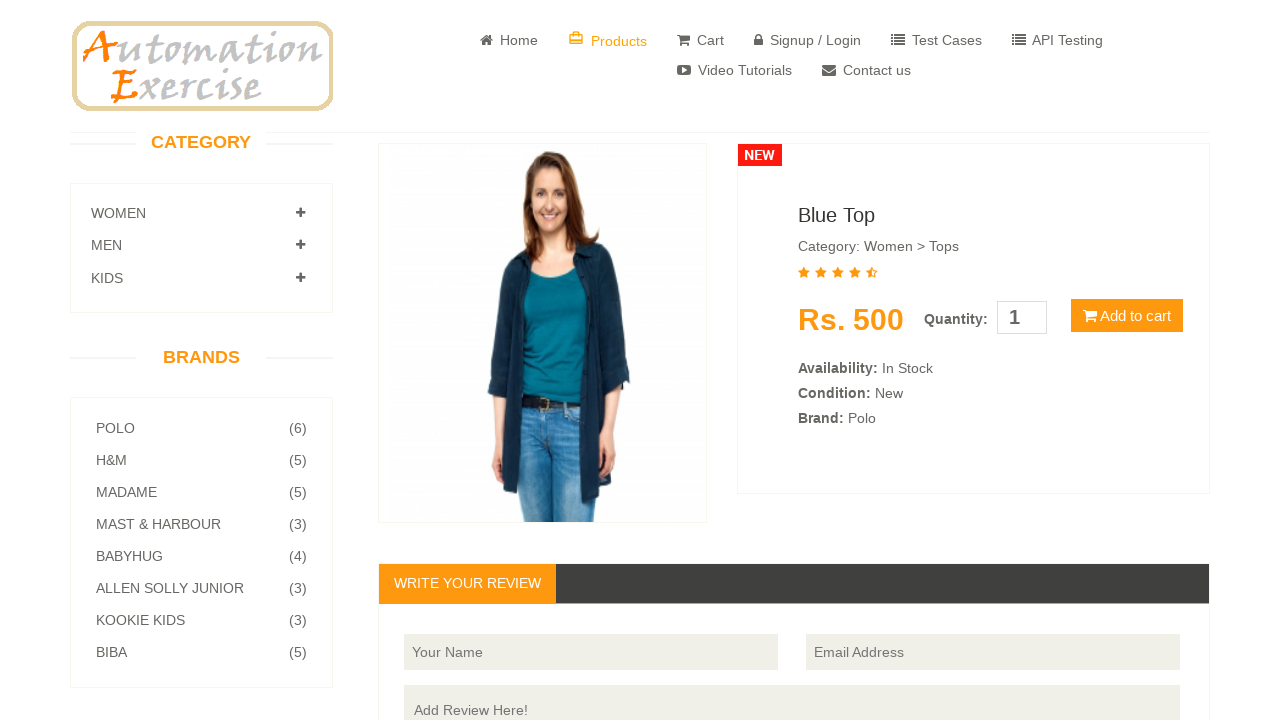

Set product quantity to 4 on #quantity
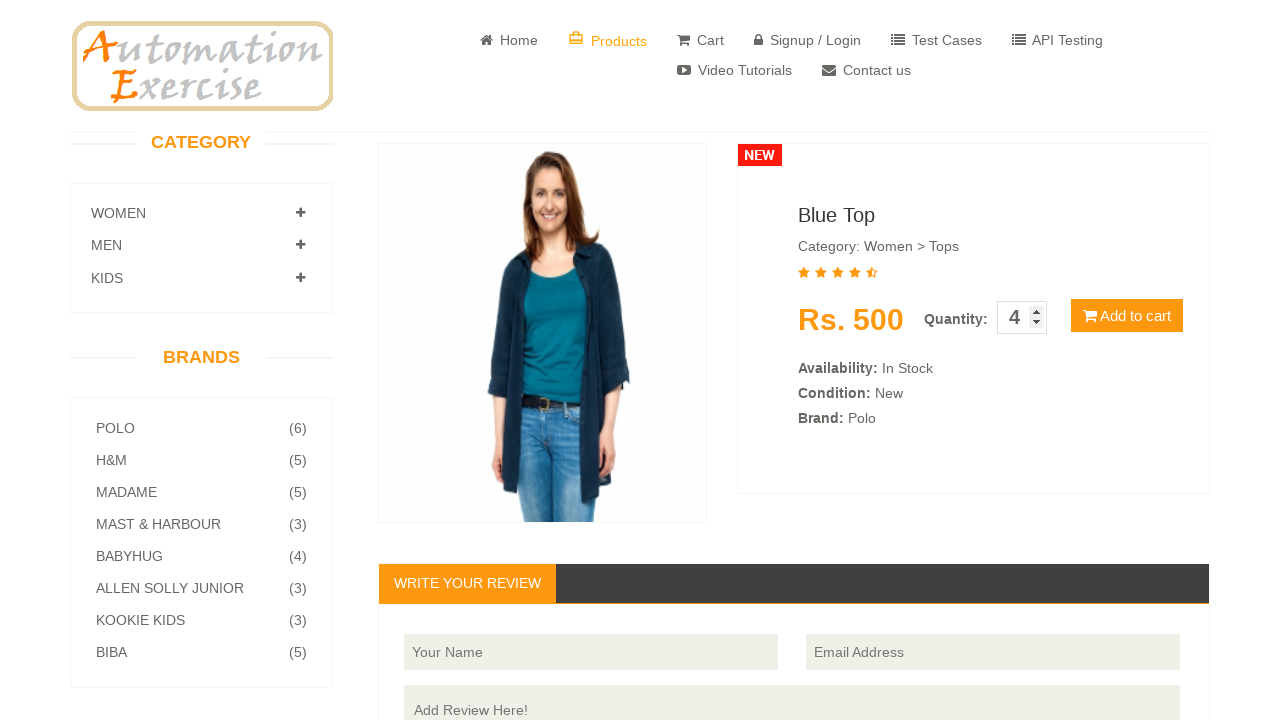

Clicked Add to cart button at (1127, 316) on internal:role=button[name="Add to cart"i]
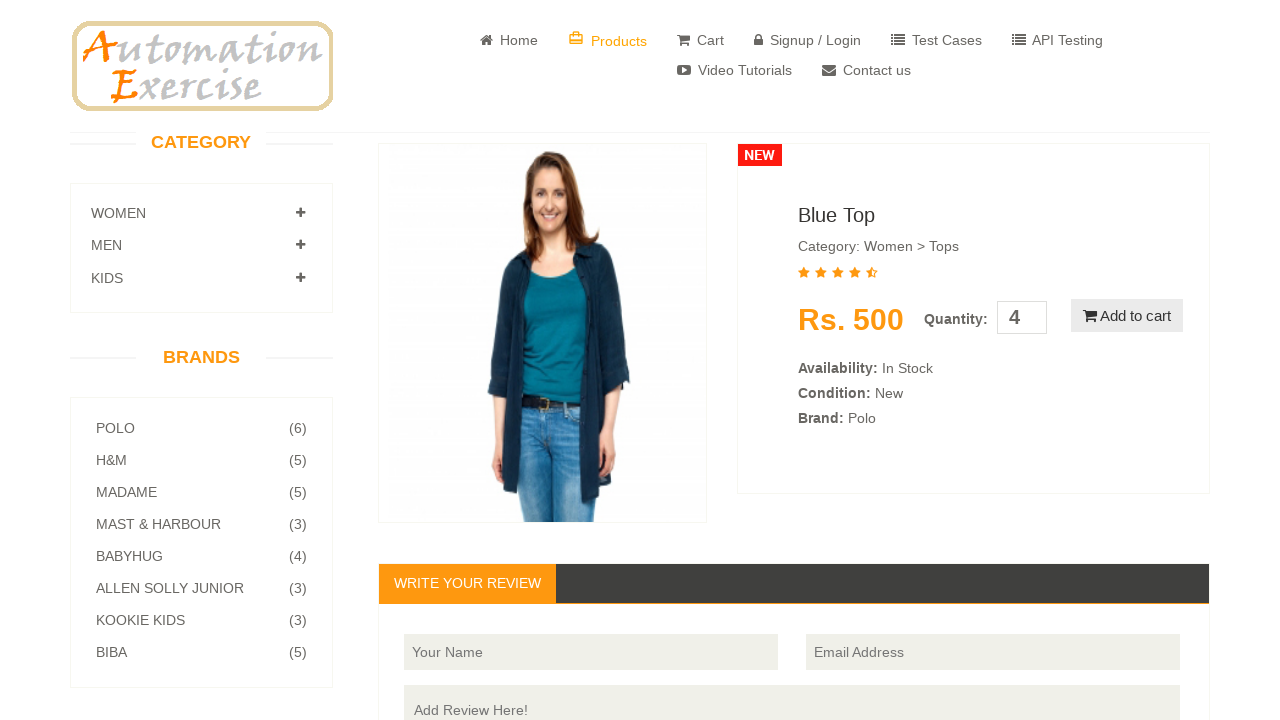

Clicked View Cart link at (640, 242) on internal:role=link[name="View Cart"i]
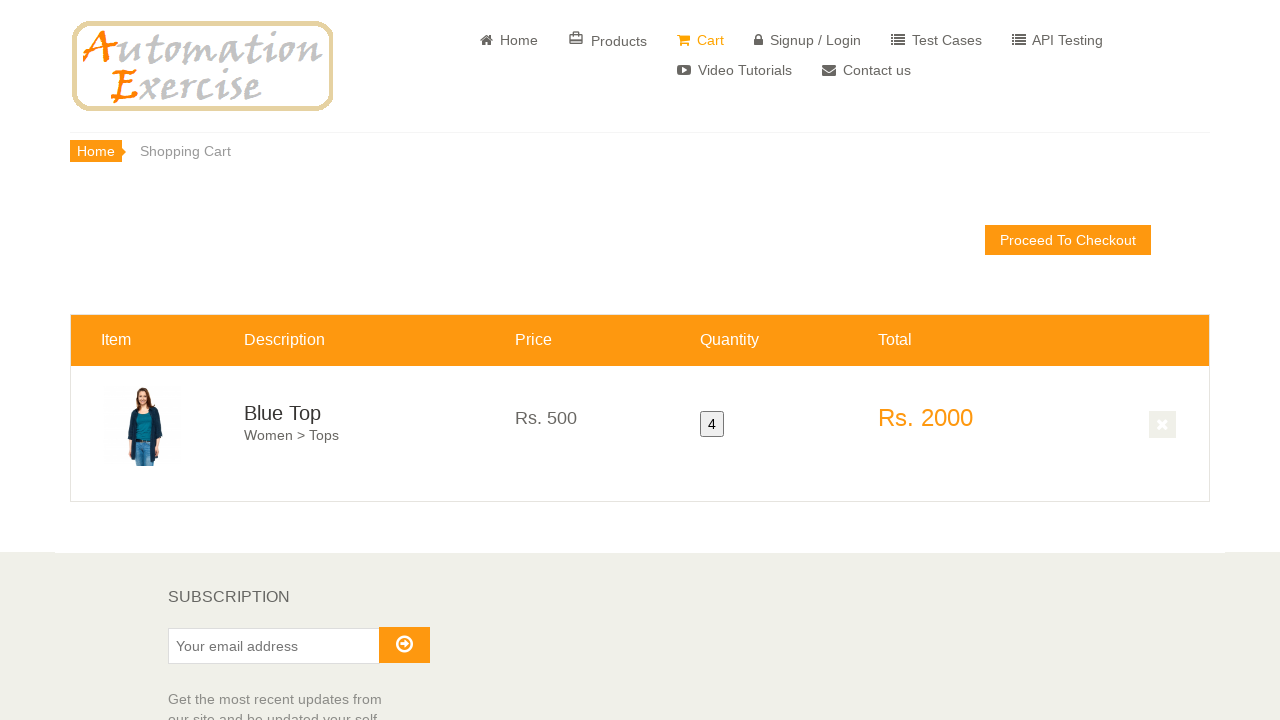

Cart loaded with product rows visible
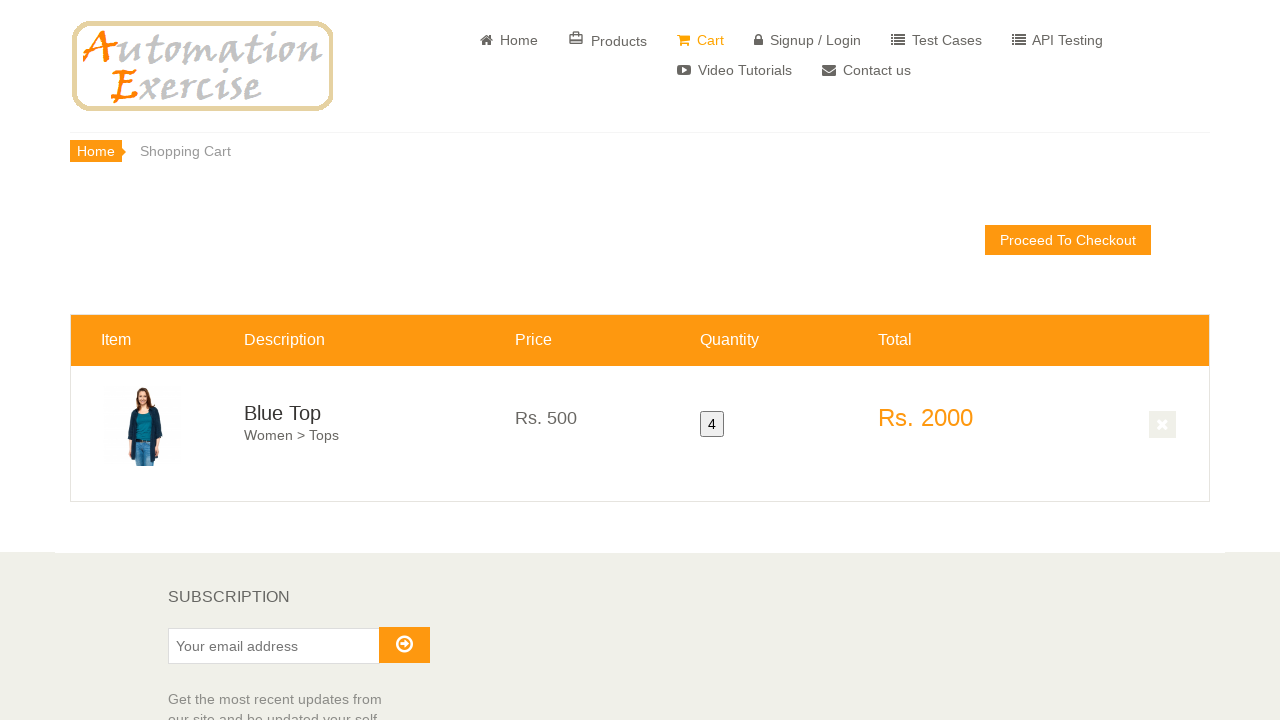

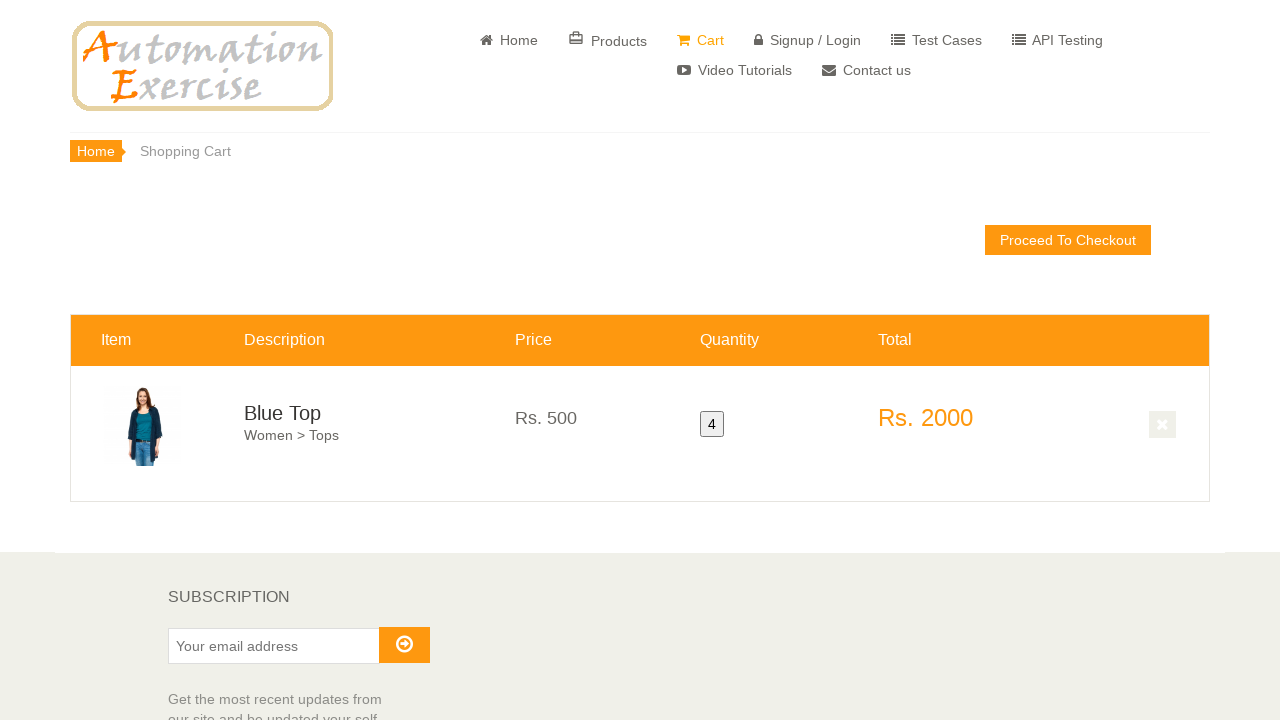